Performs a drag and drop action by dragging element A to a specific offset position.

Starting URL: https://crossbrowsertesting.github.io/drag-and-drop

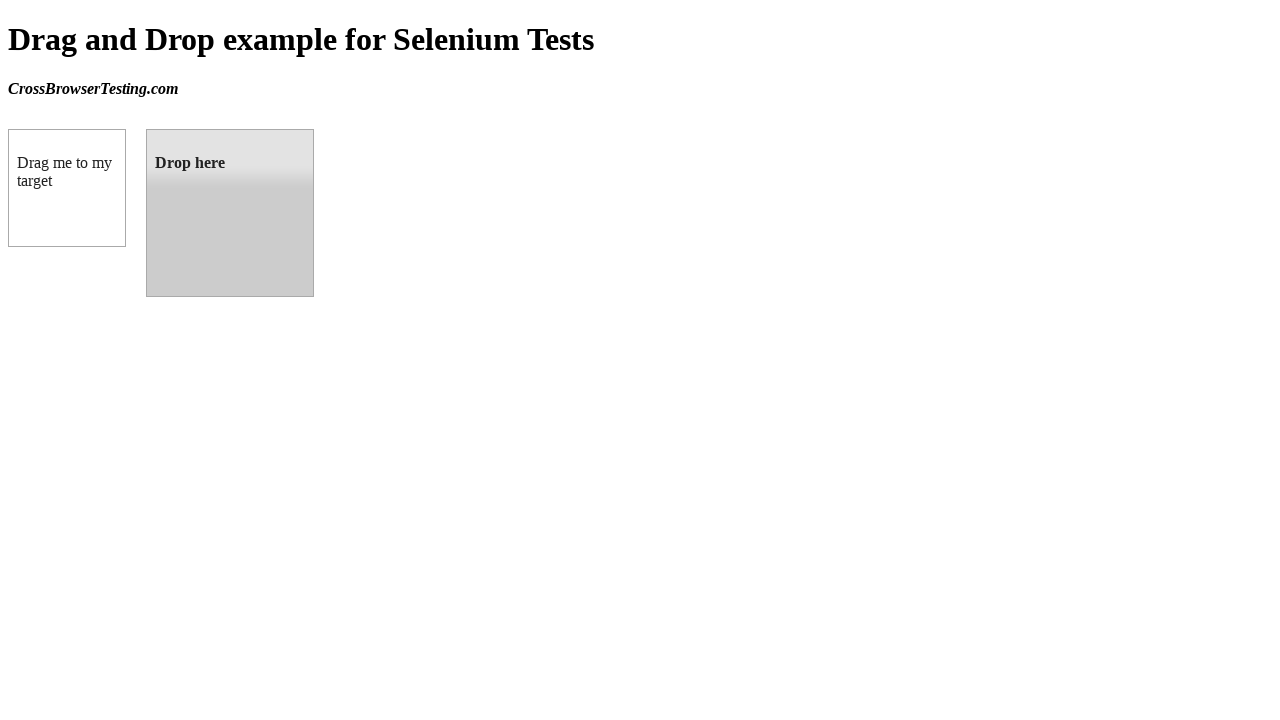

Waited for draggable element 'box A' to be available
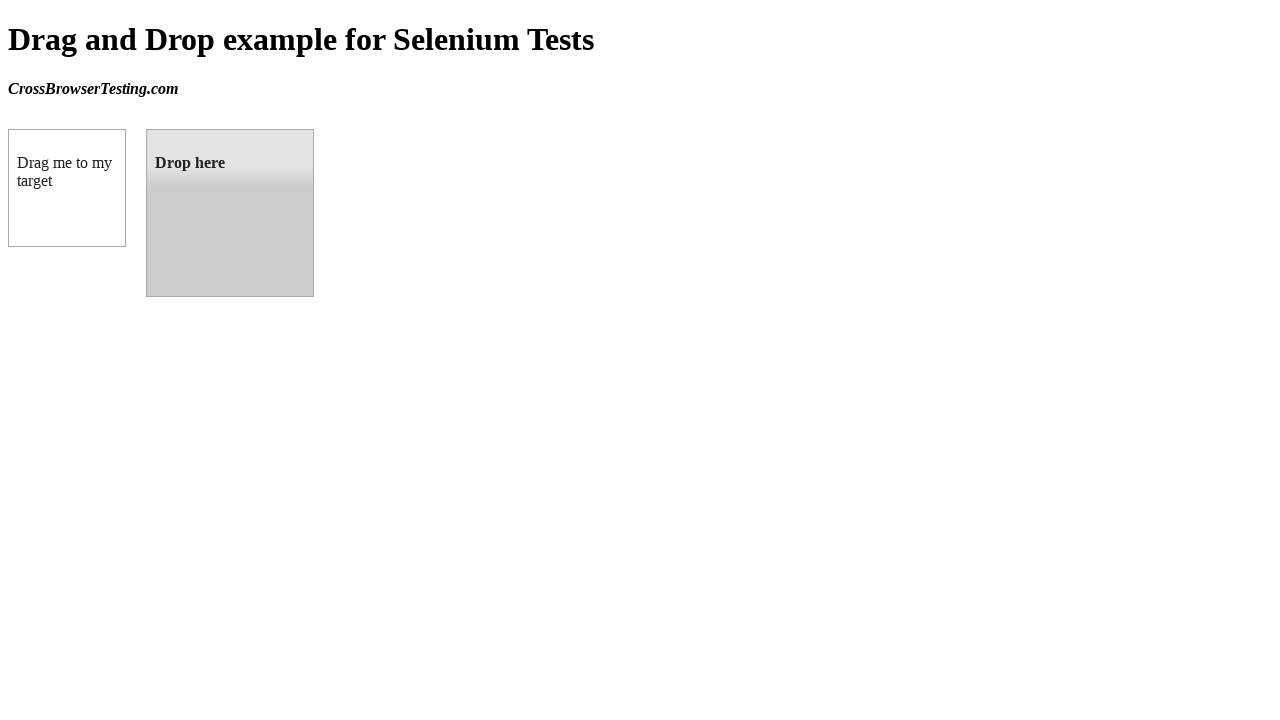

Waited for droppable element 'box B' to be available
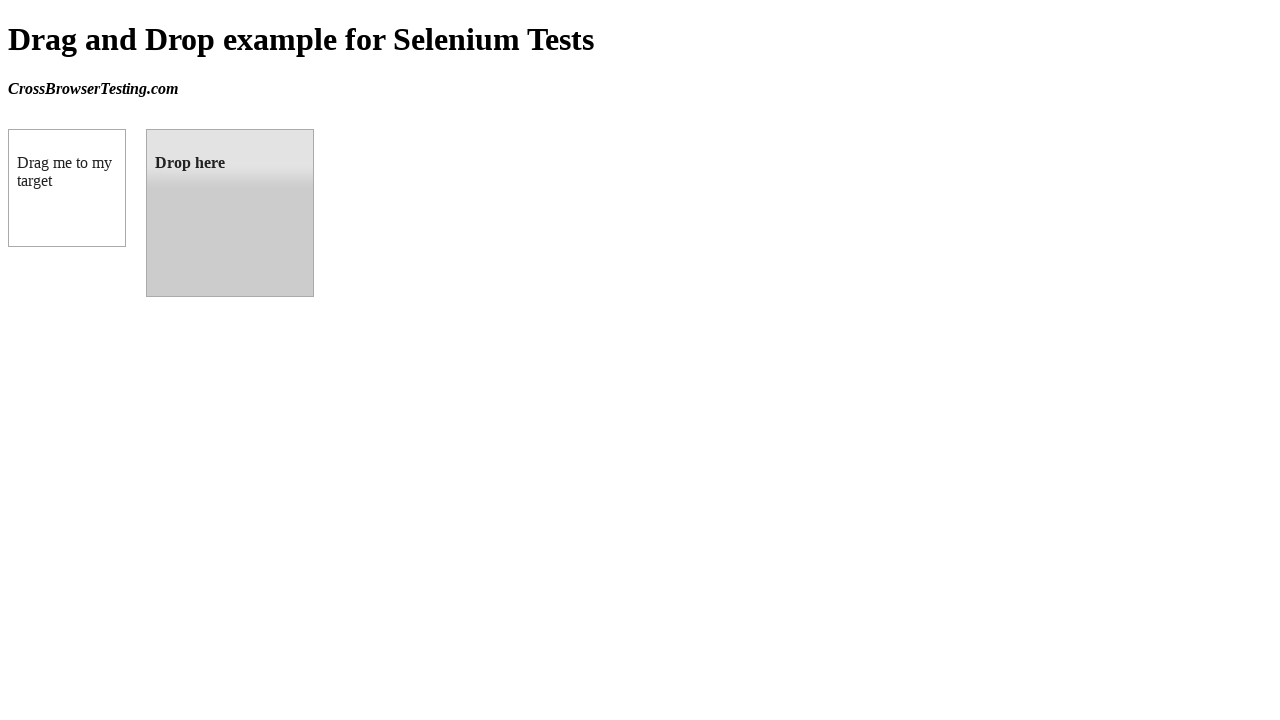

Retrieved bounding box coordinates of target element
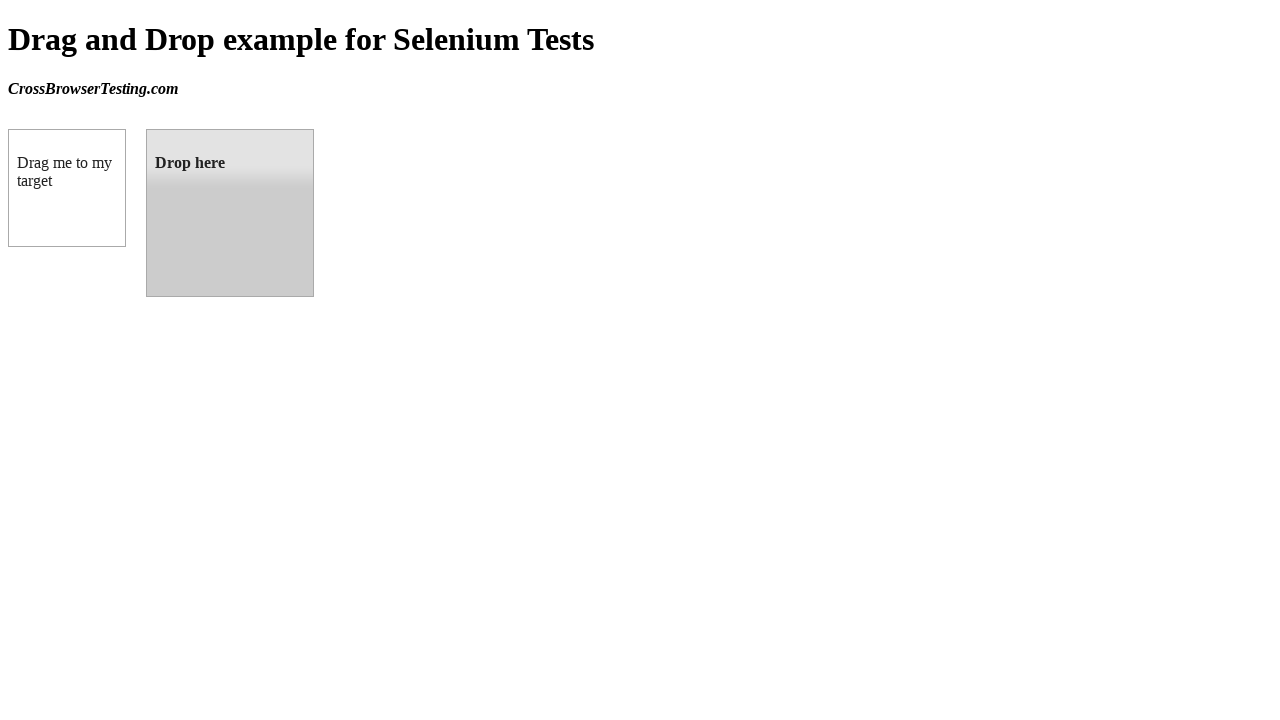

Performed drag and drop action from box A to box B at (230, 213)
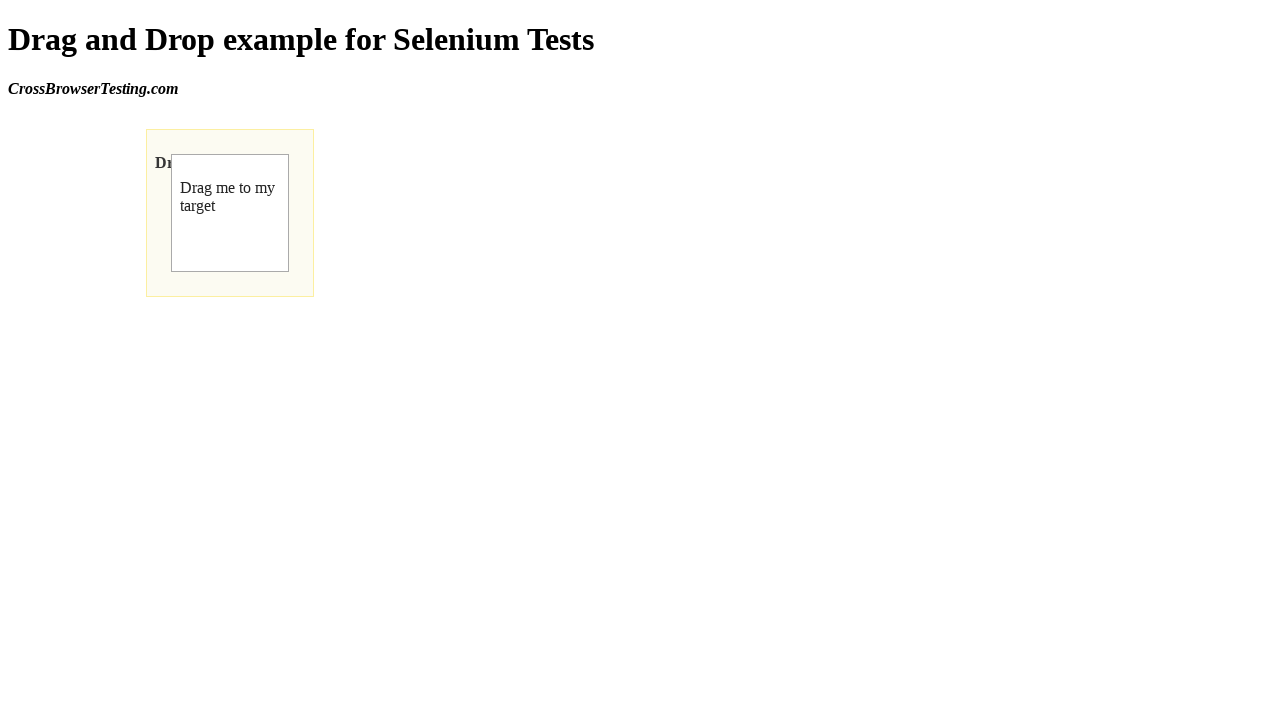

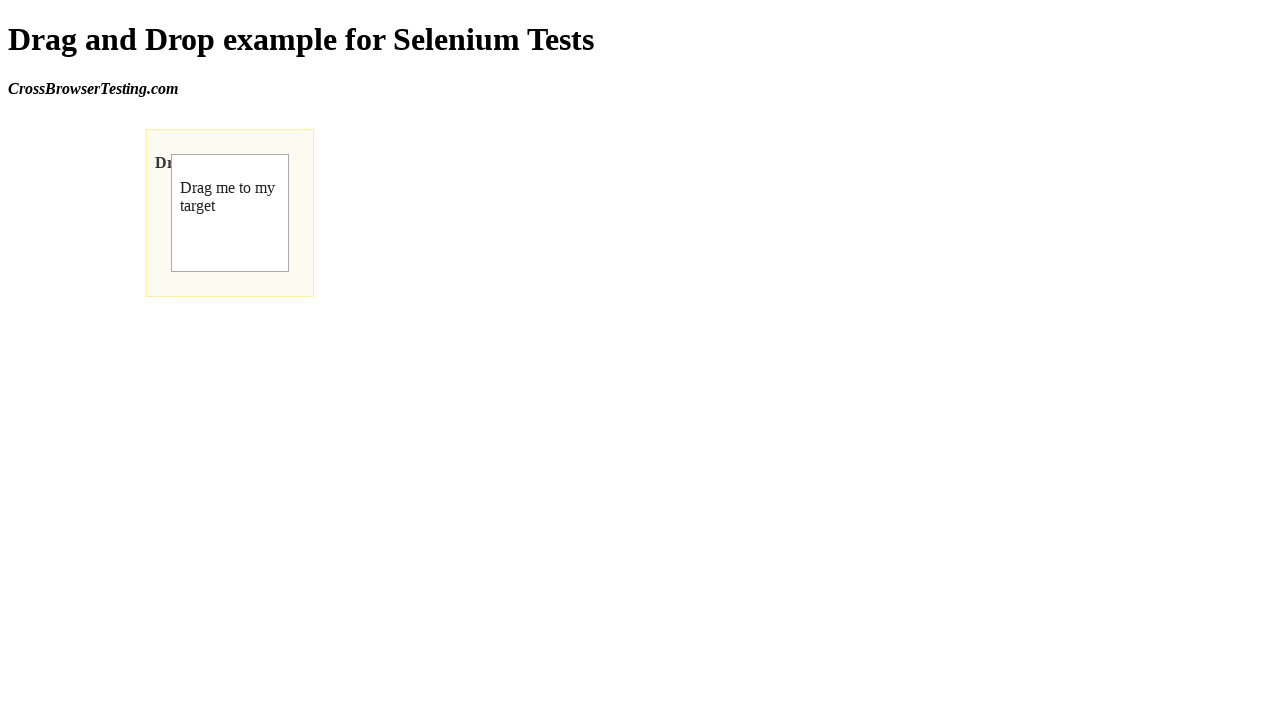